Tests role-based dashboard functionality by selecting different user roles from a dropdown and verifying the corresponding cards are displayed

Starting URL: https://vins-udemy.s3.amazonaws.com/ds/decorator.html

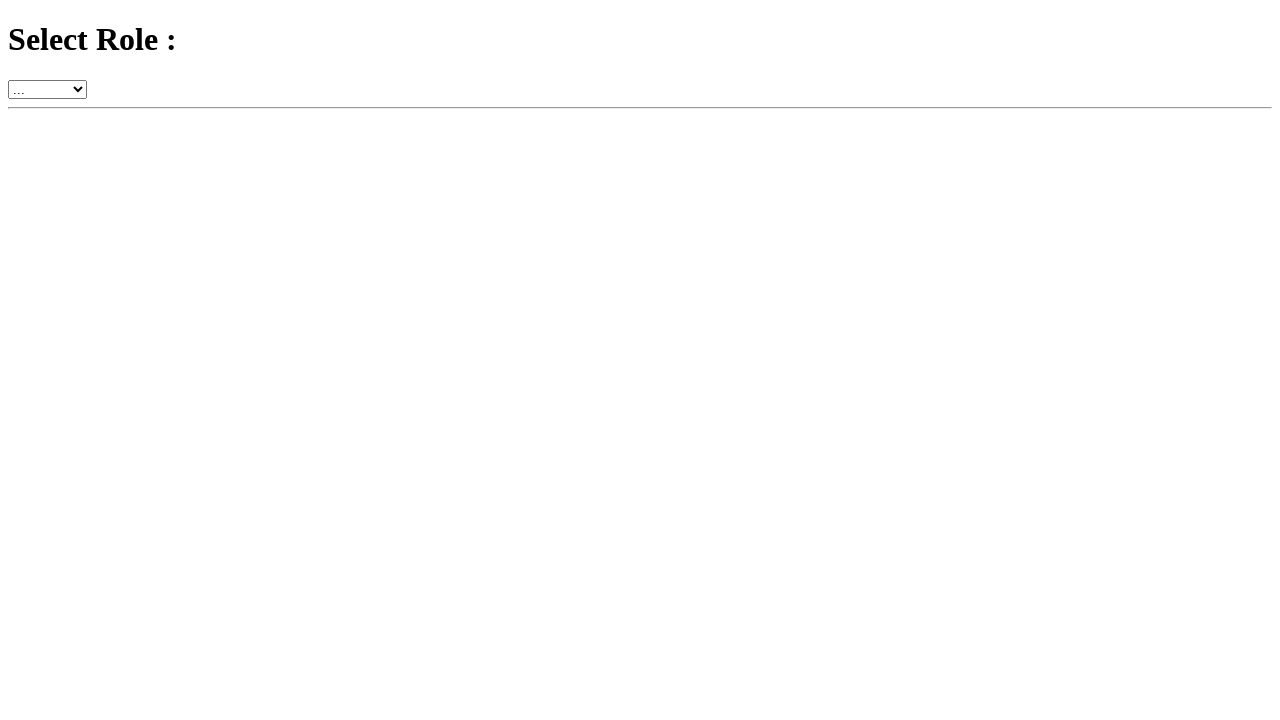

Selected 'admin' role from dropdown on #role
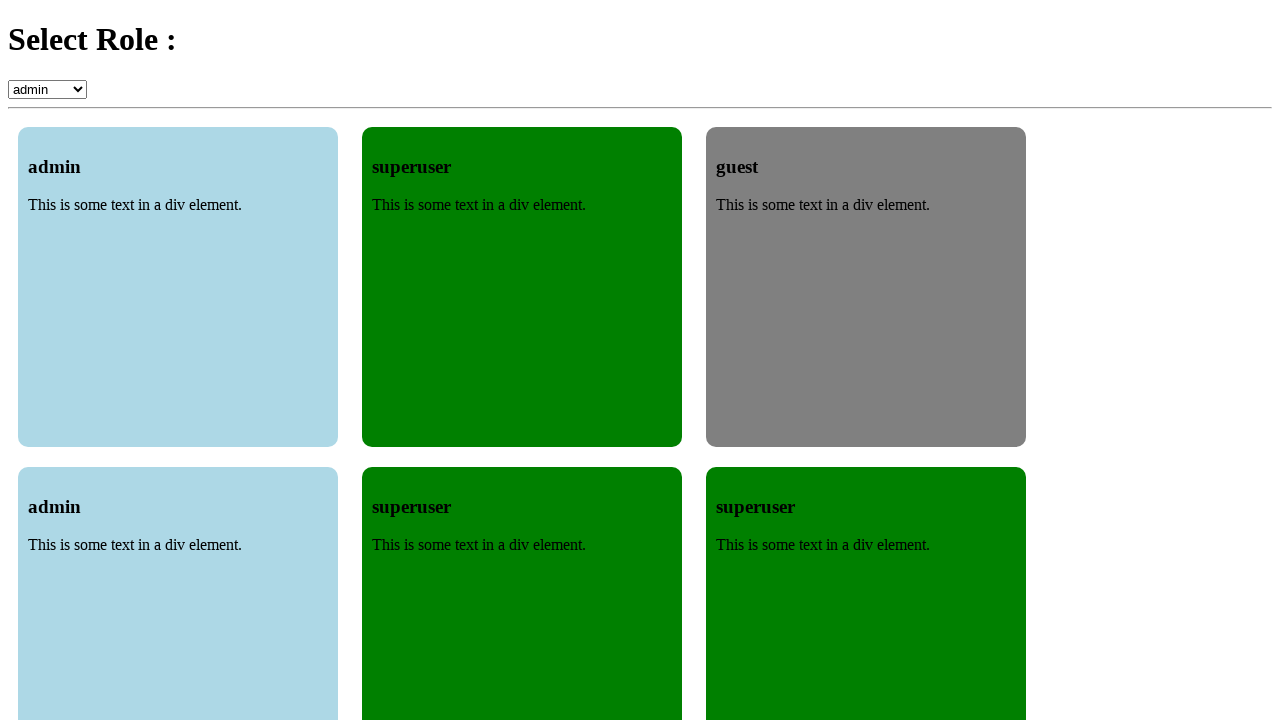

Admin cards loaded and displayed
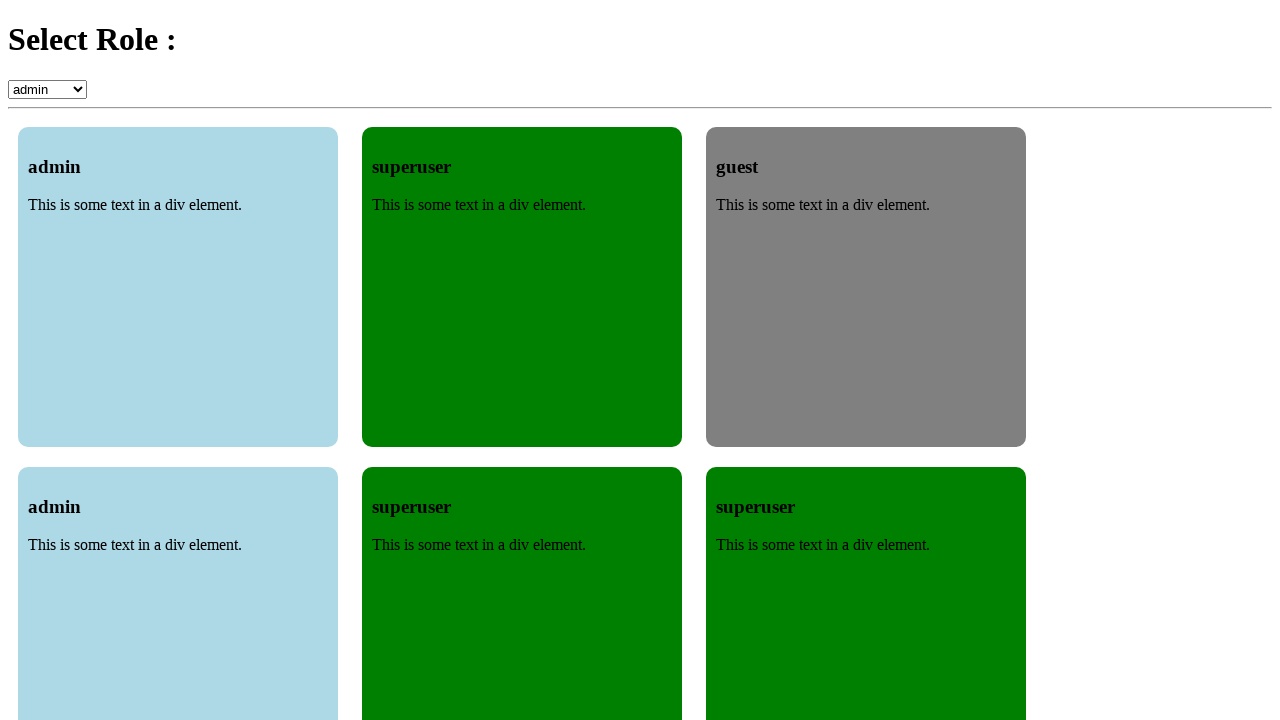

Selected 'guest' role from dropdown on #role
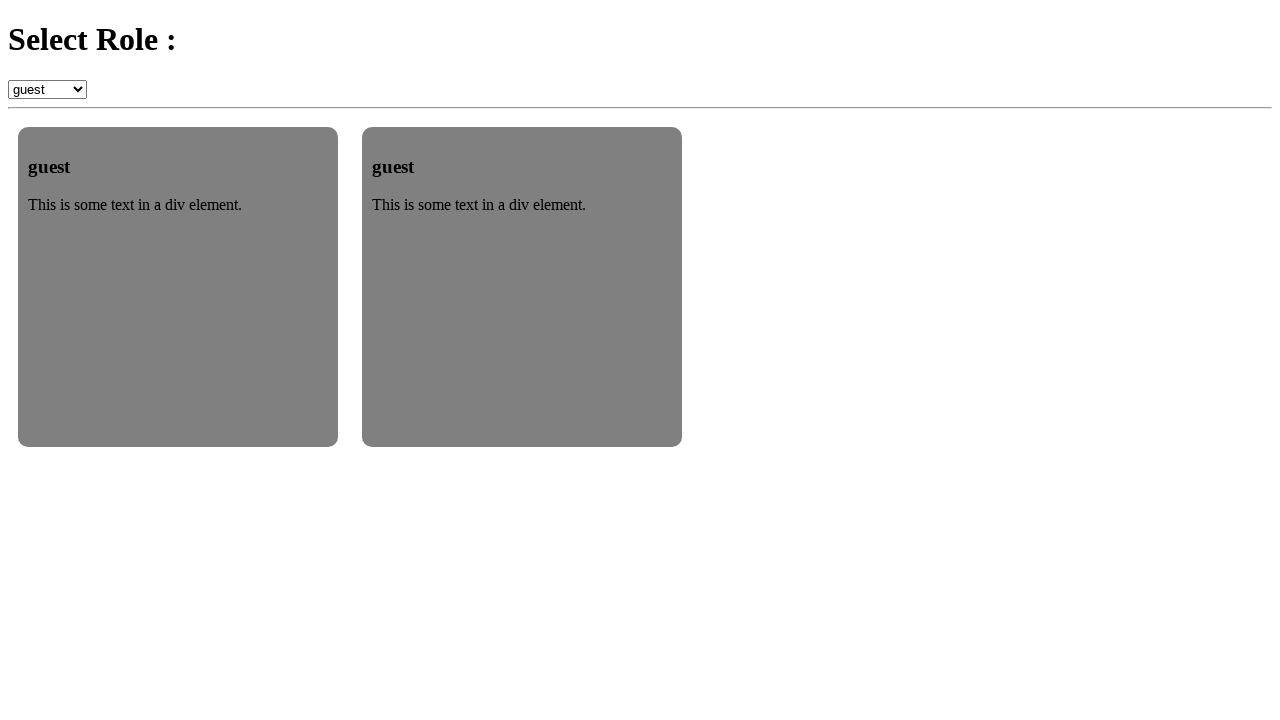

Guest cards loaded and displayed
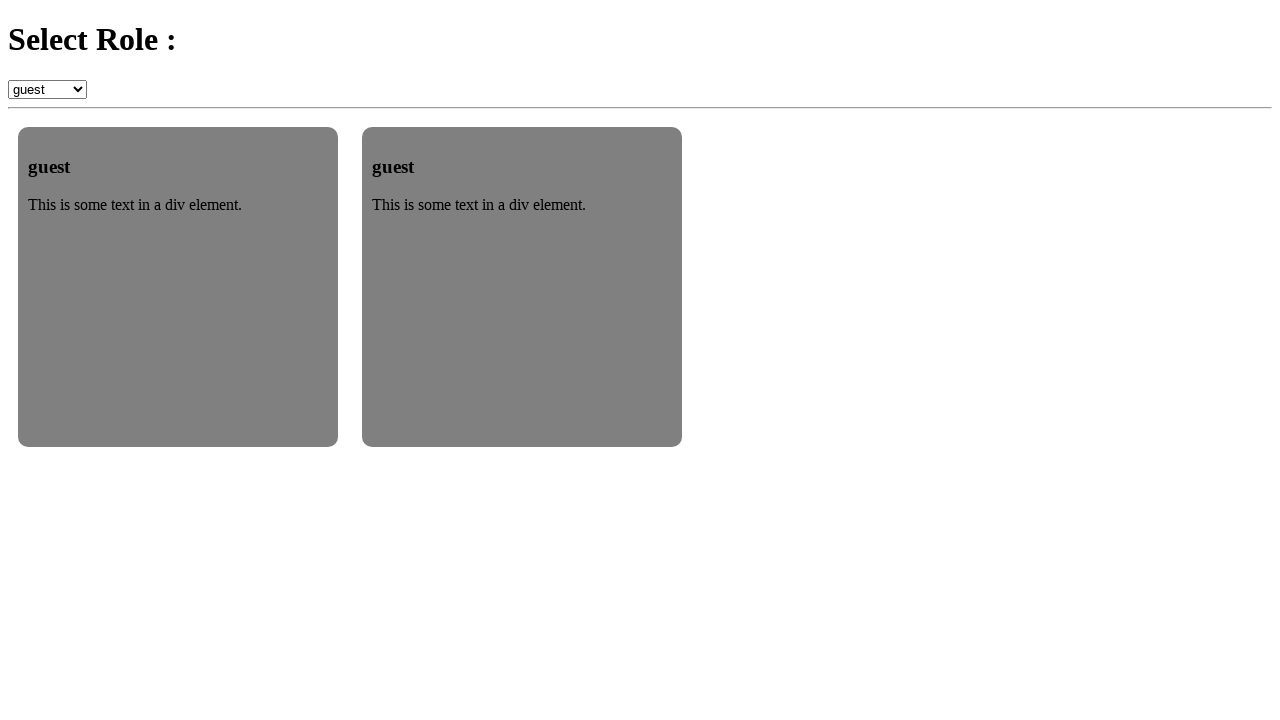

Selected 'superuser' role from dropdown on #role
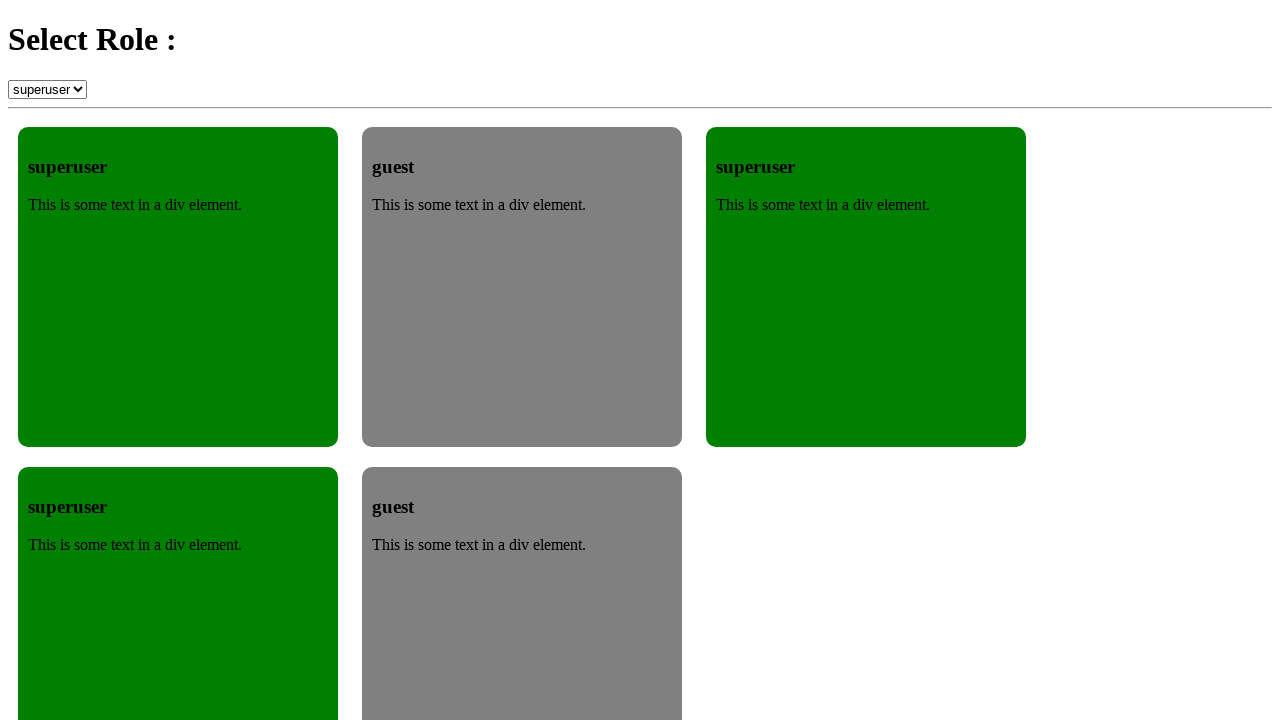

Superuser cards loaded and displayed
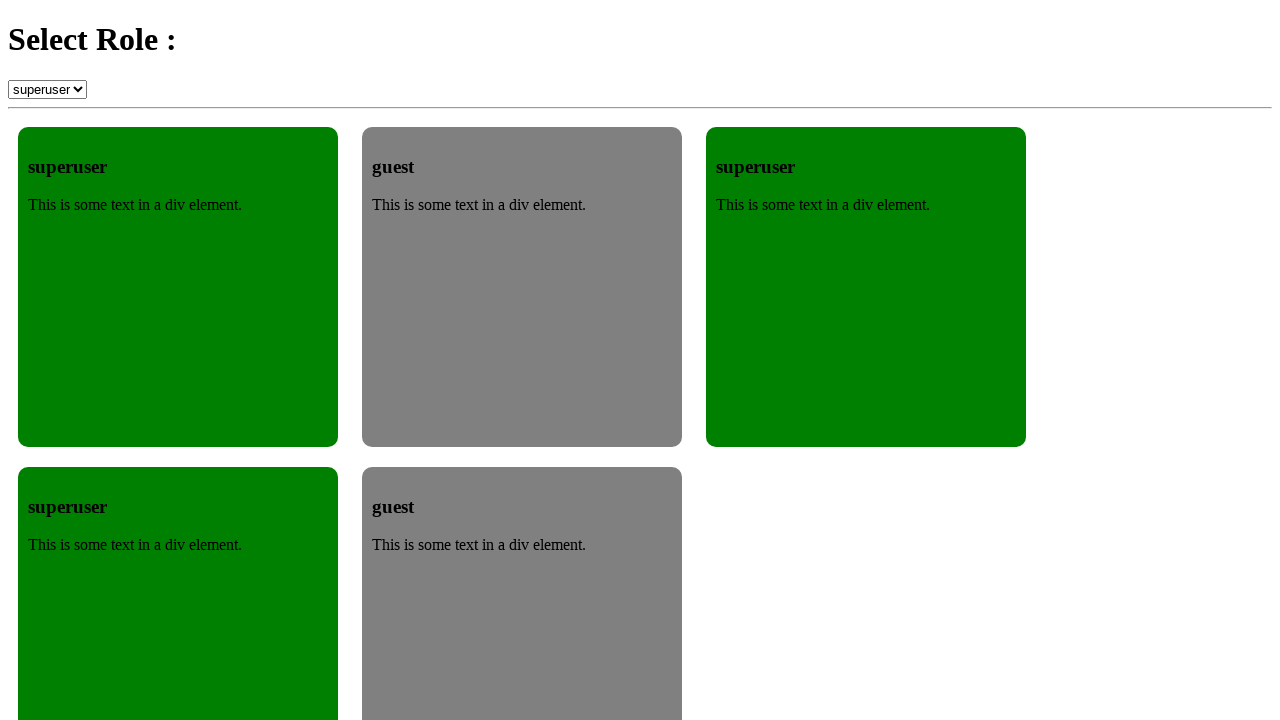

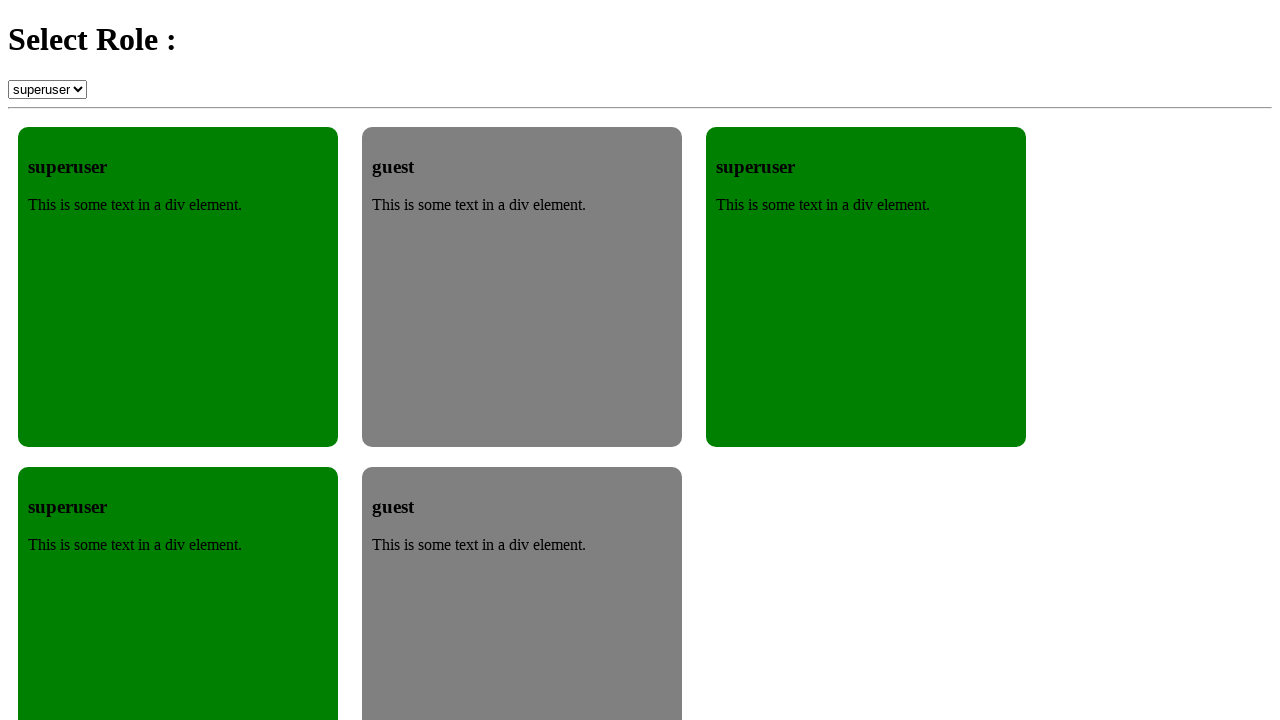